Navigates to Google signup page and fills in the first name field if it is displayed

Starting URL: https://accounts.google.com/signup

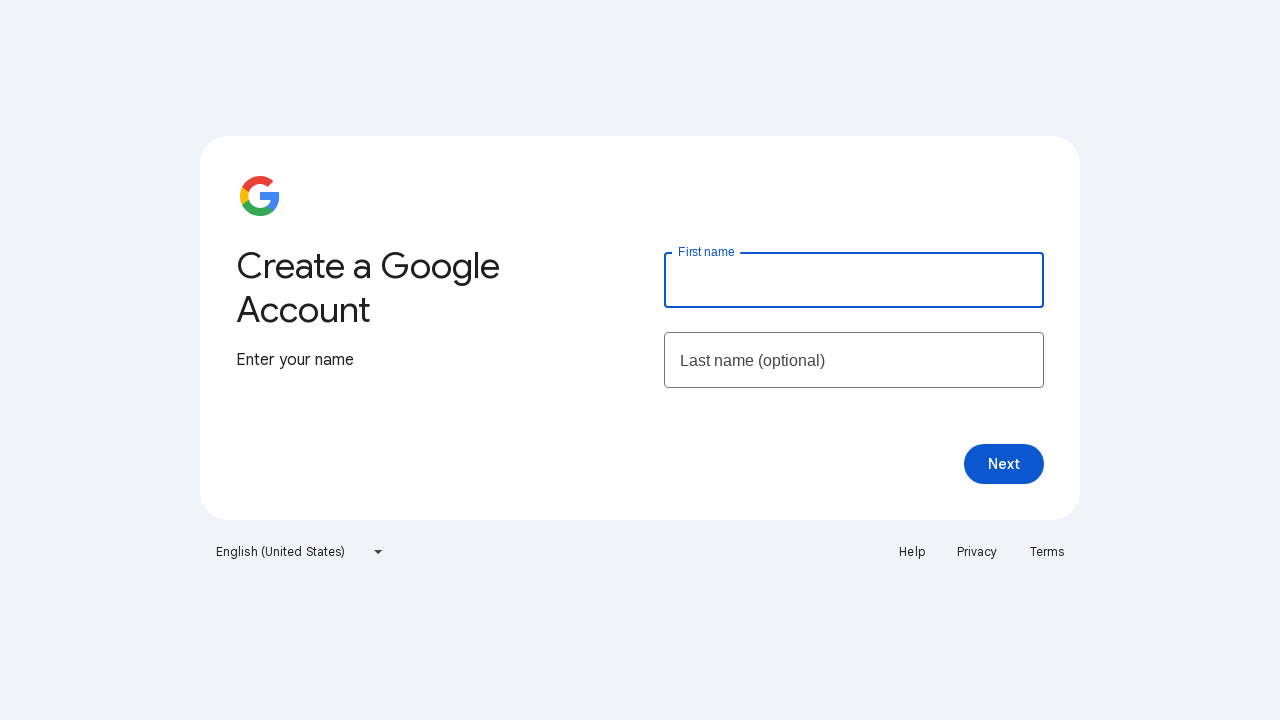

Navigated to Google signup page
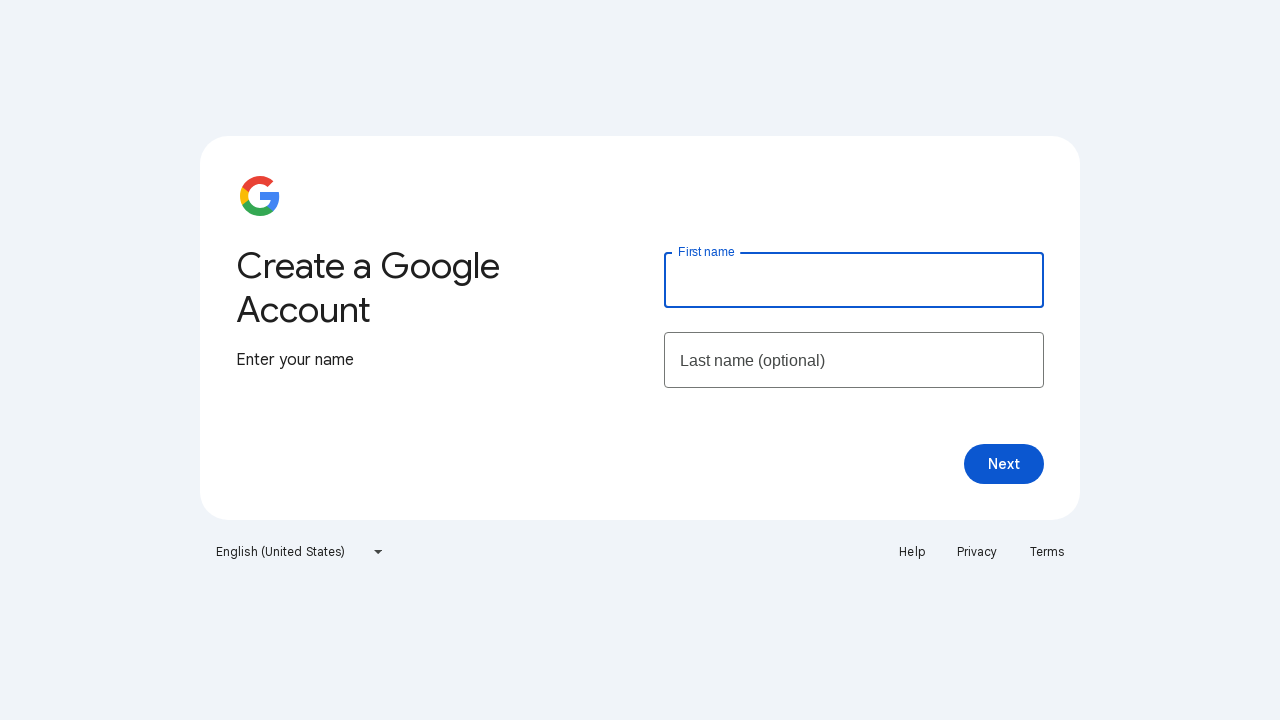

Located first name input field
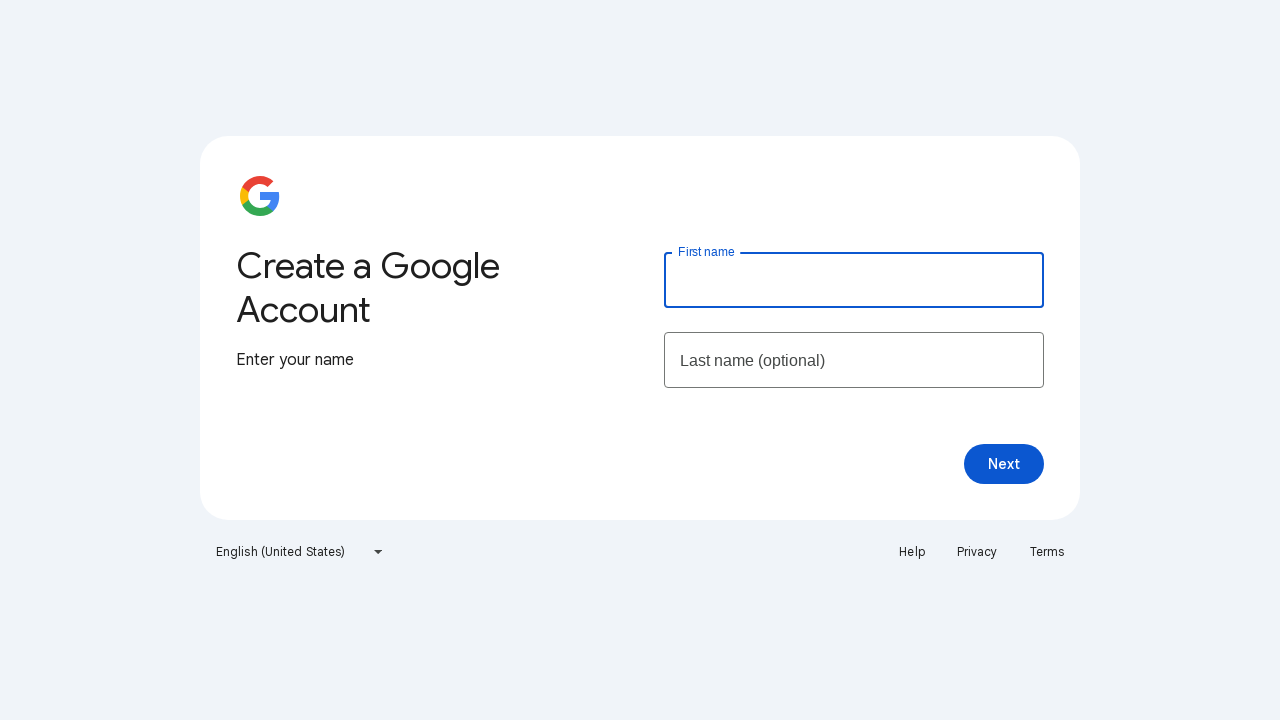

First name field is visible
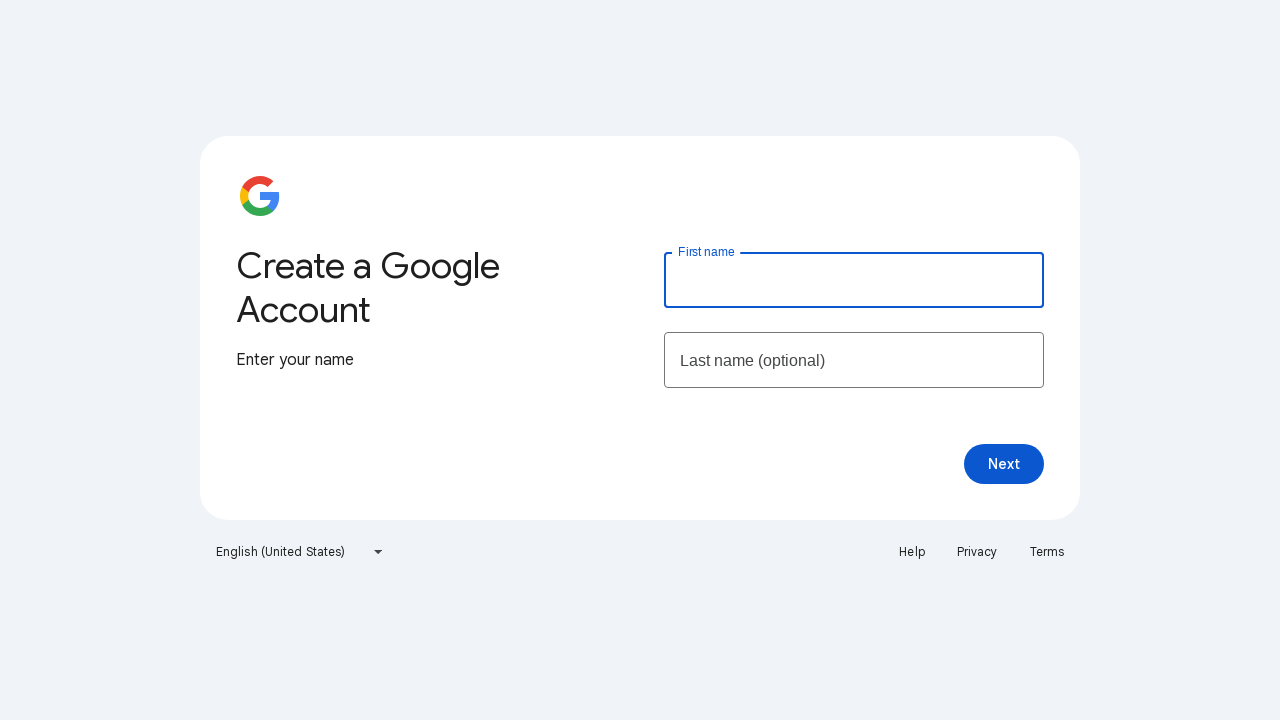

Filled first name field with 'John' on input[name='firstName']
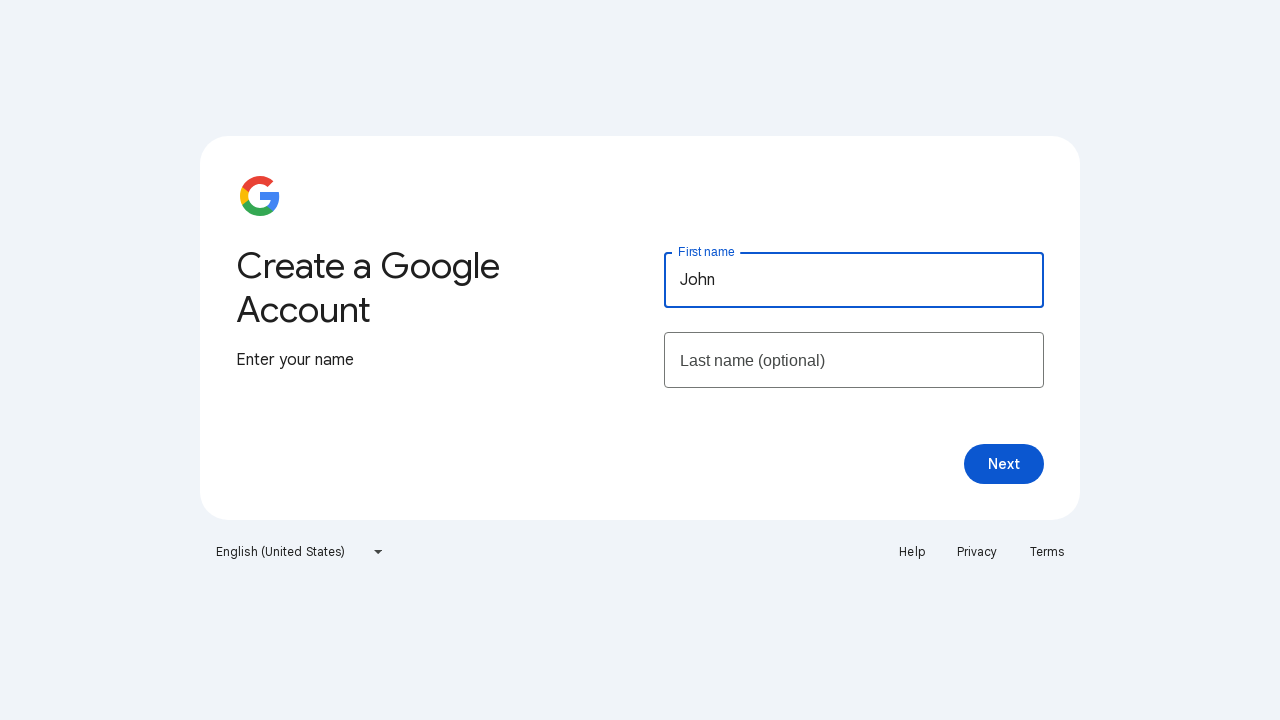

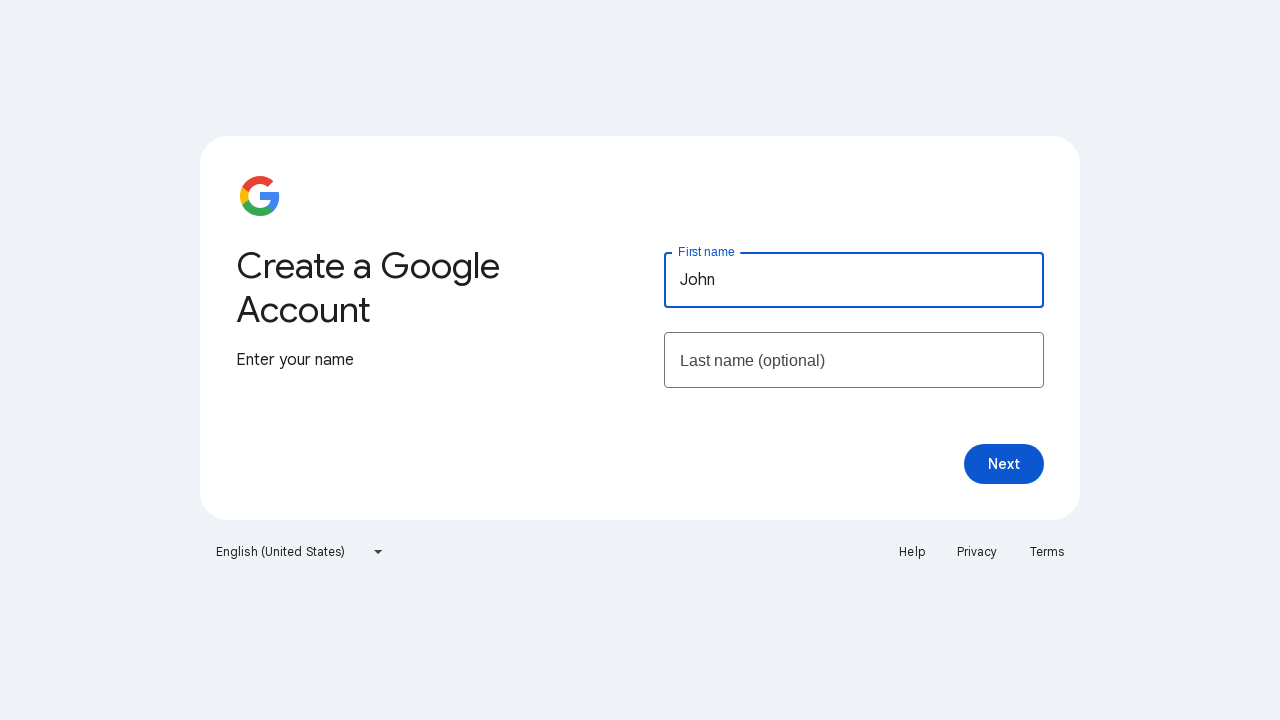